Navigates to the Hyundai Italy homepage and then to the new IONIQ 5 configurator page to view available trims

Starting URL: https://www.hyundai.com/it.html

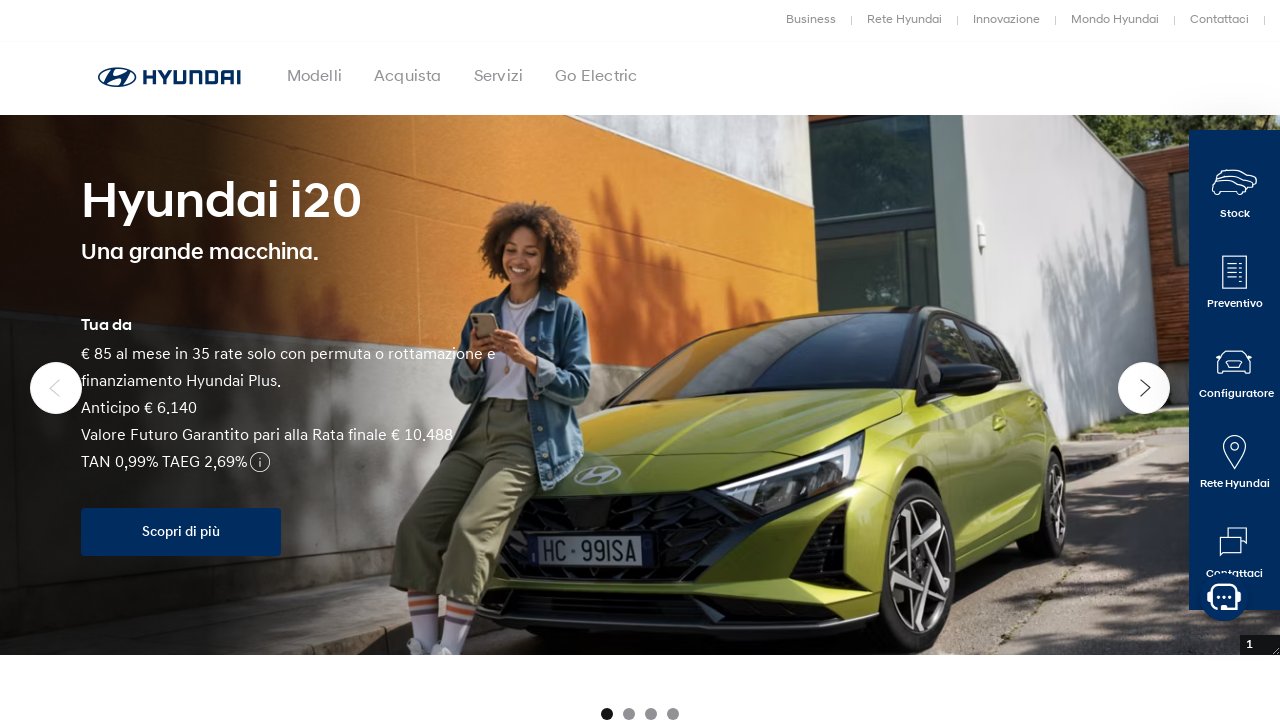

Navigated to Hyundai Italy homepage
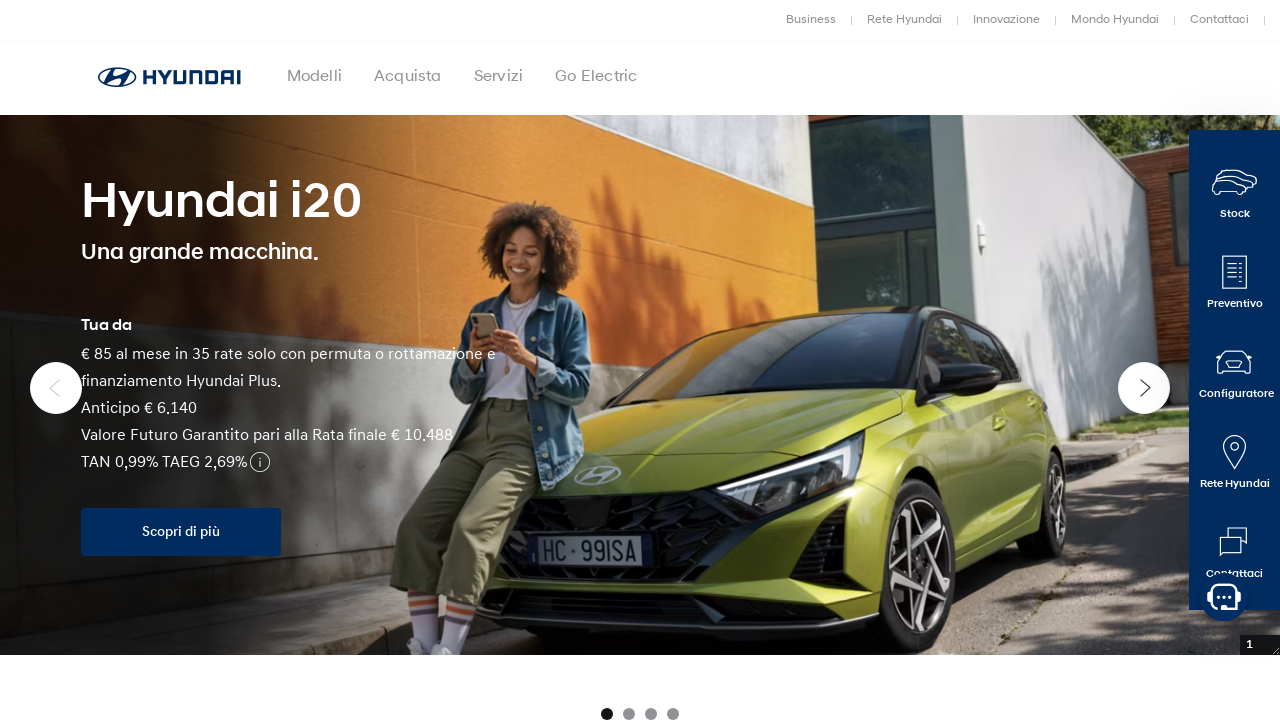

Navigated to IONIQ 5 configurator page to view available trims
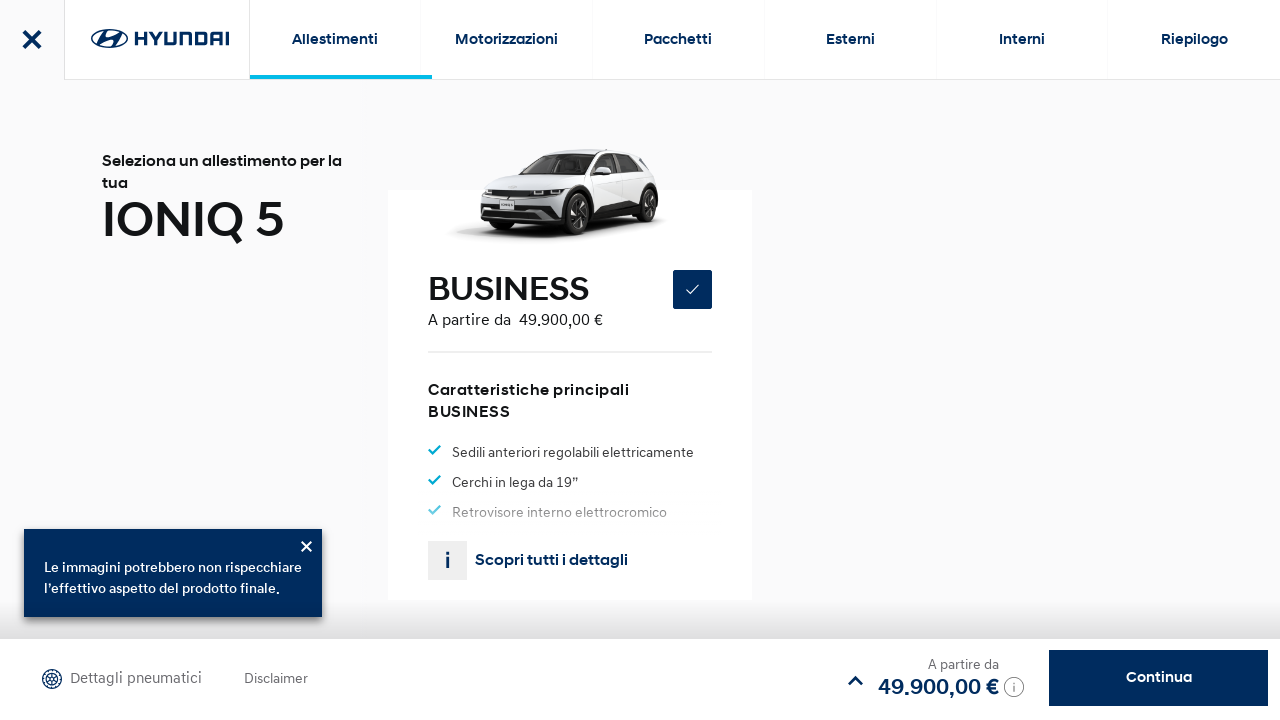

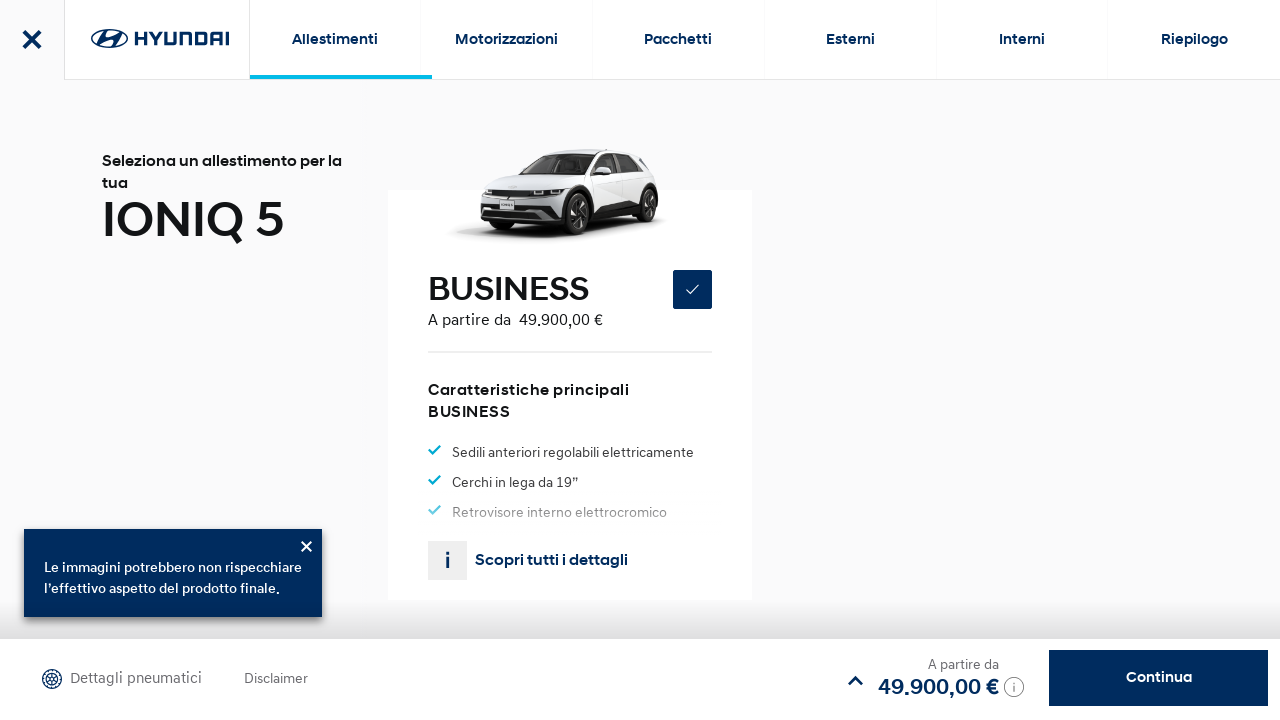